Demonstrates drag and drop action by dragging element A onto element B on a drag-and-drop test page

Starting URL: https://crossbrowsertesting.github.io/drag-and-drop

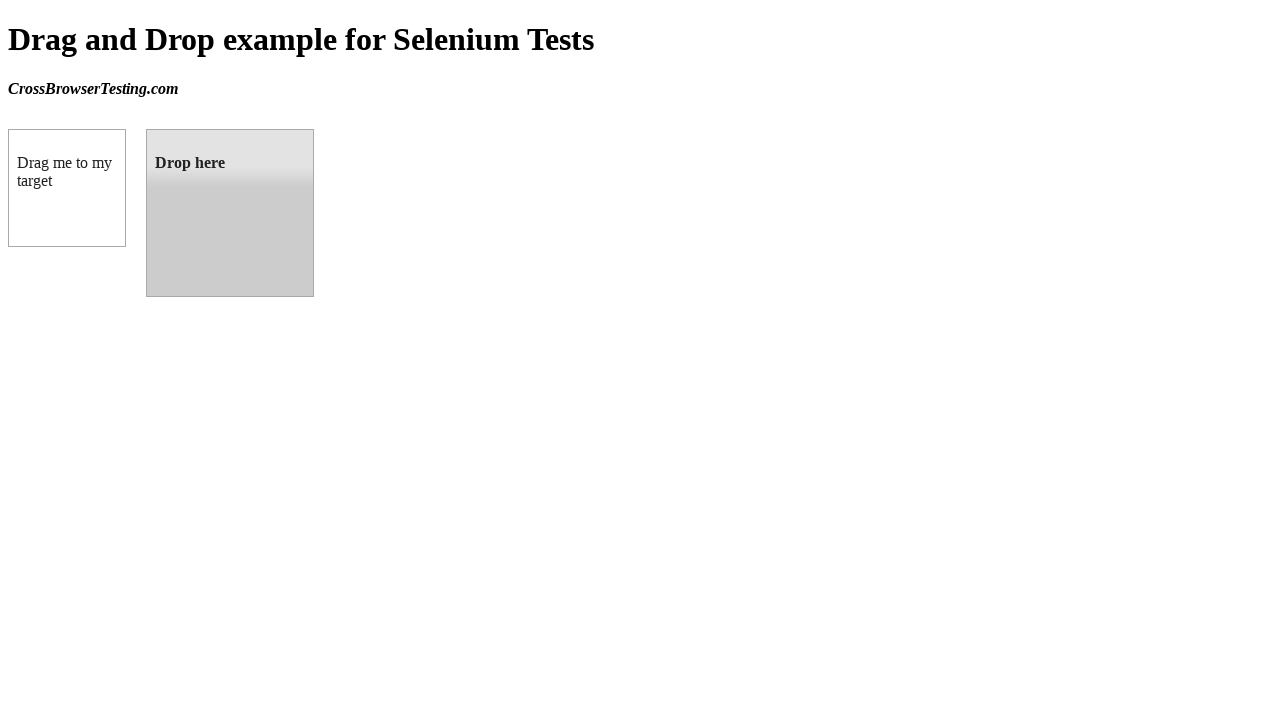

Navigated to drag-and-drop test page
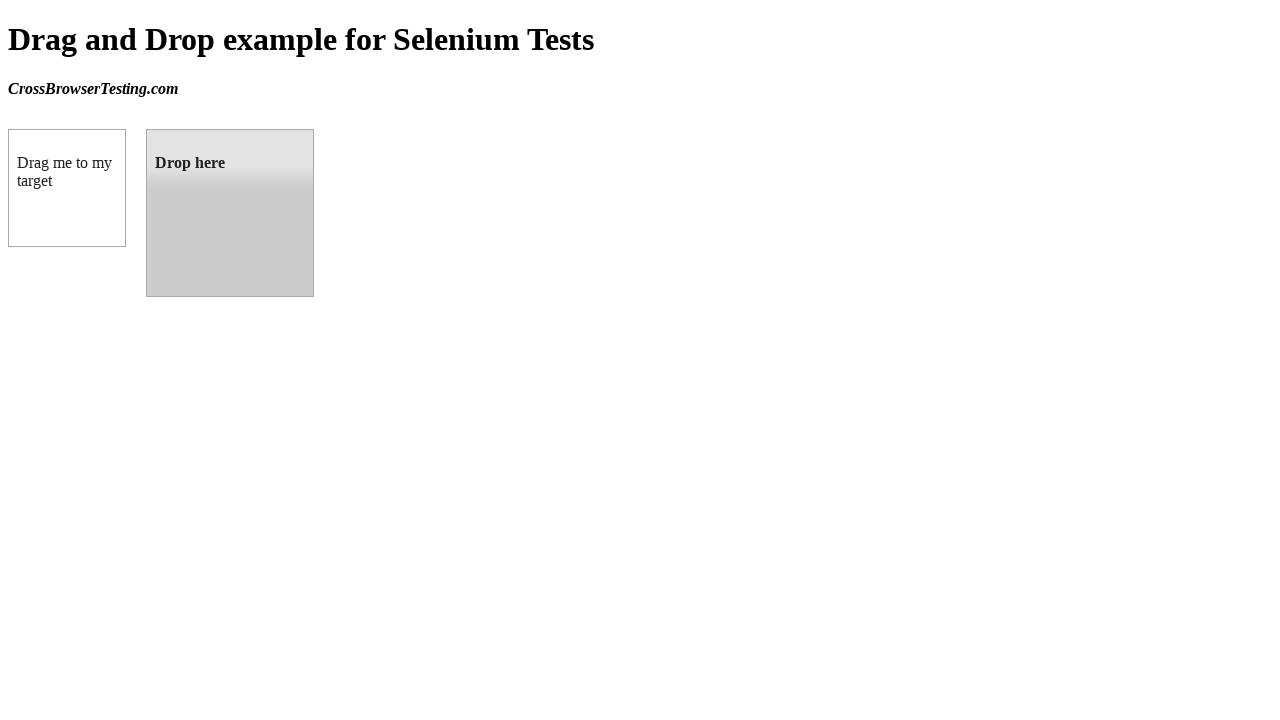

Located source element A (draggable)
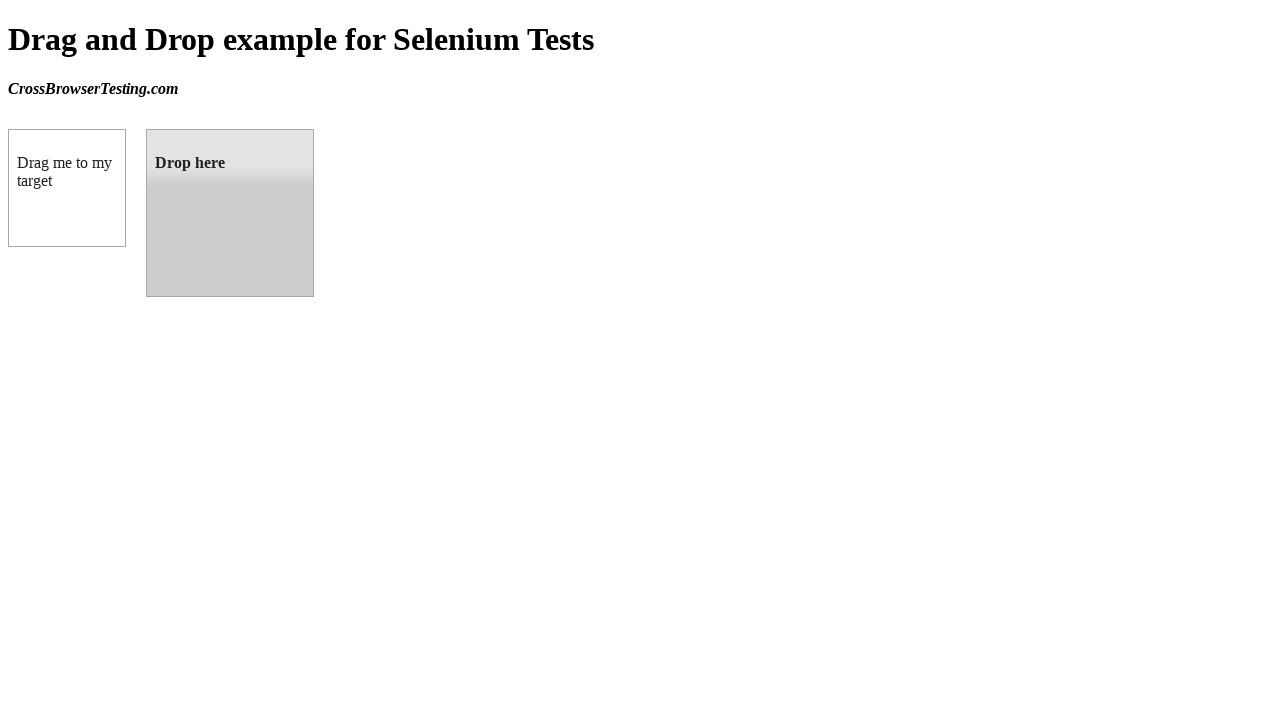

Located target element B (droppable)
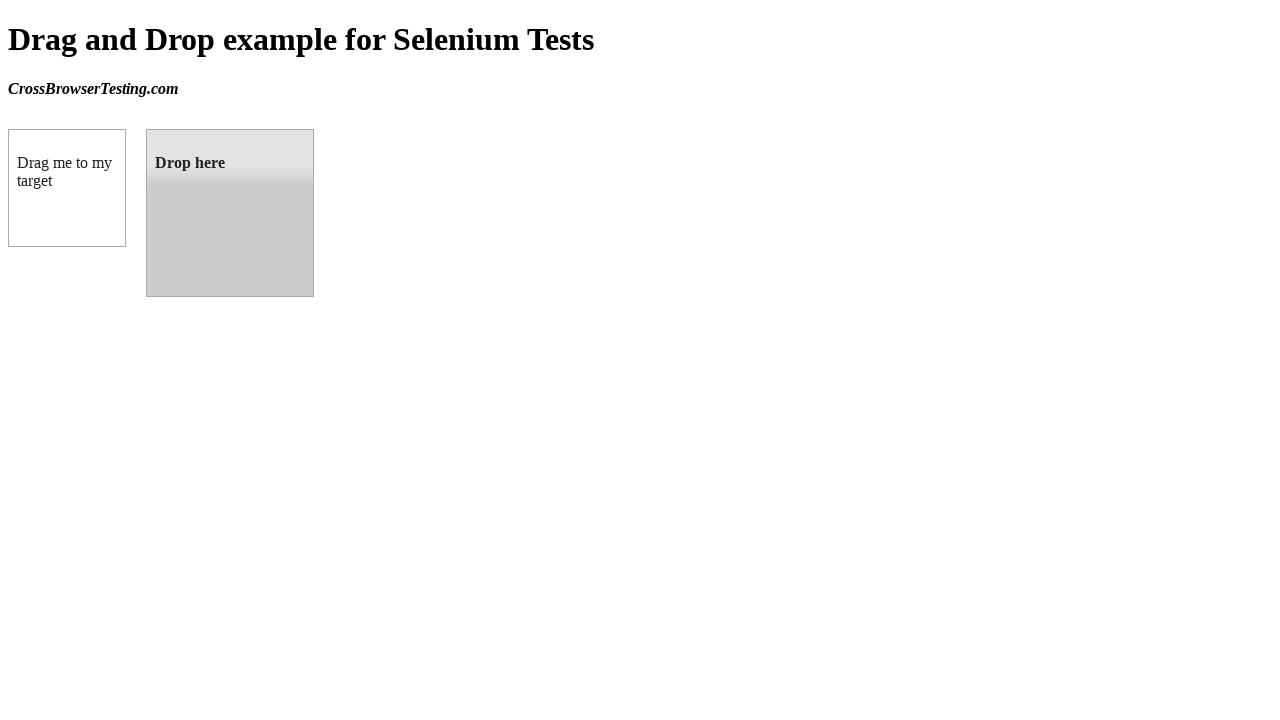

Dragged element A onto element B at (230, 213)
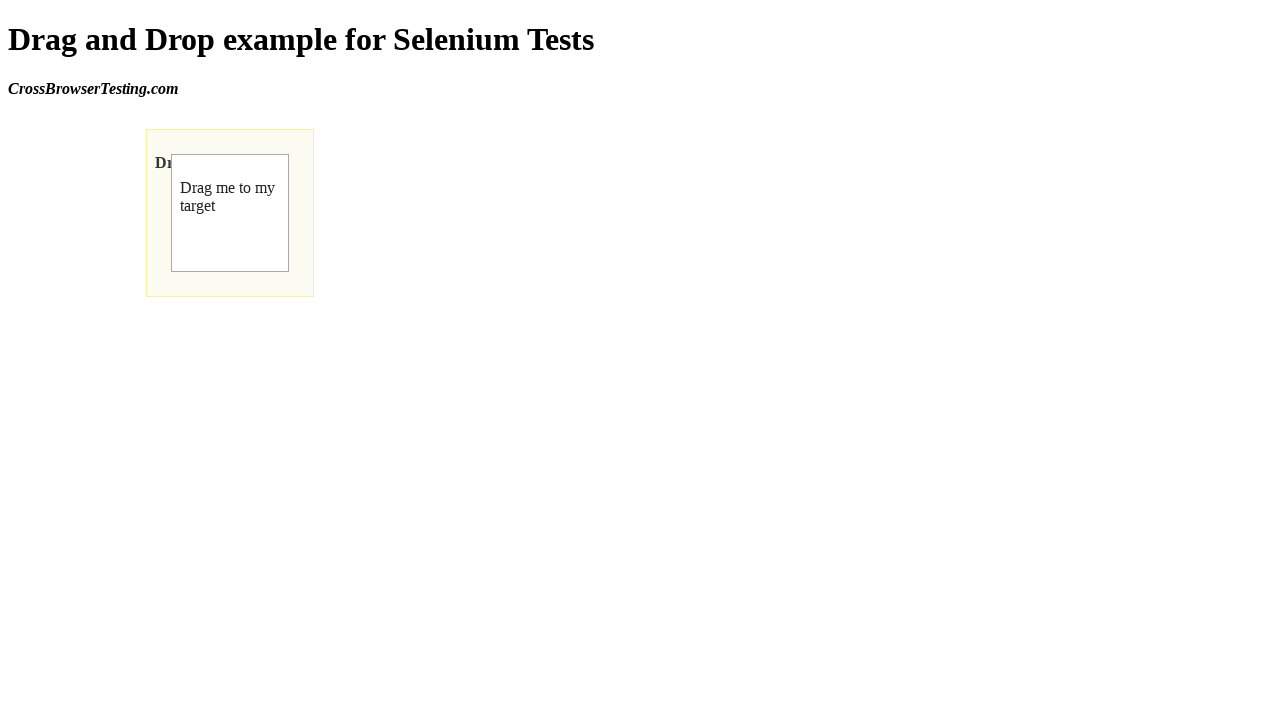

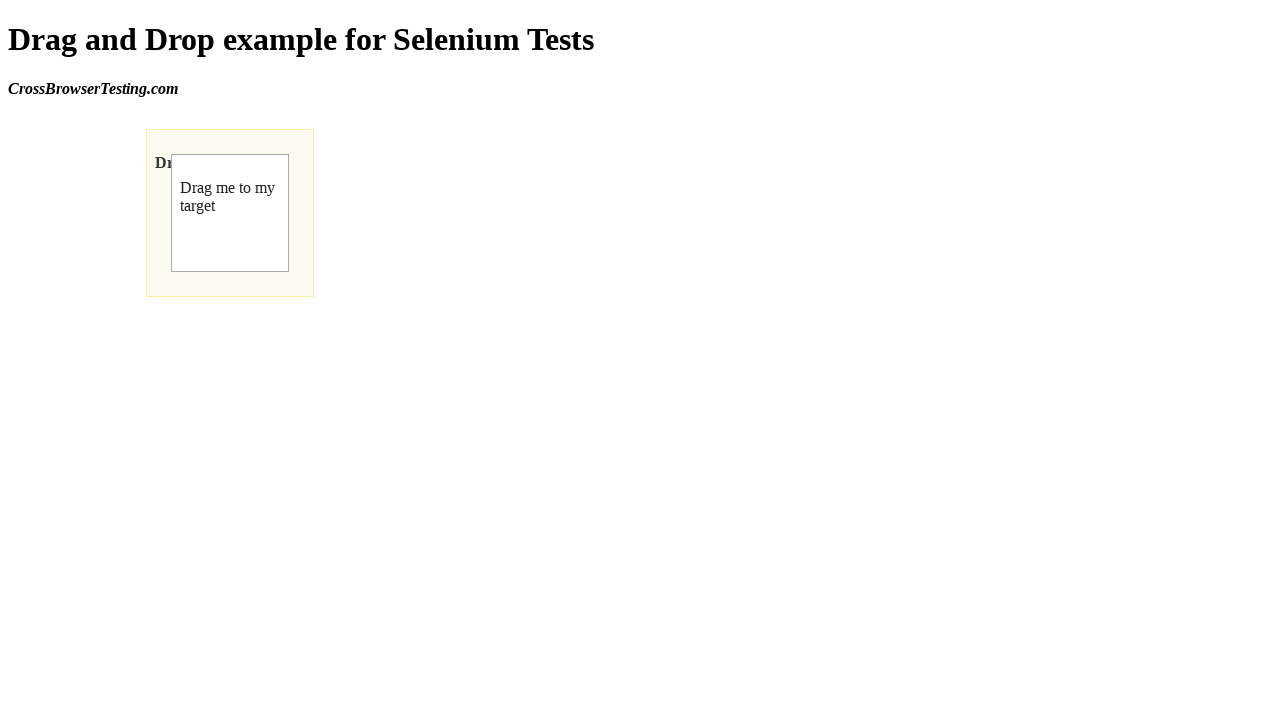